Tests jQuery UI selectable widget by selecting multiple items using click and hold, regular click, and Ctrl+click actions

Starting URL: http://jqueryui.com/selectable

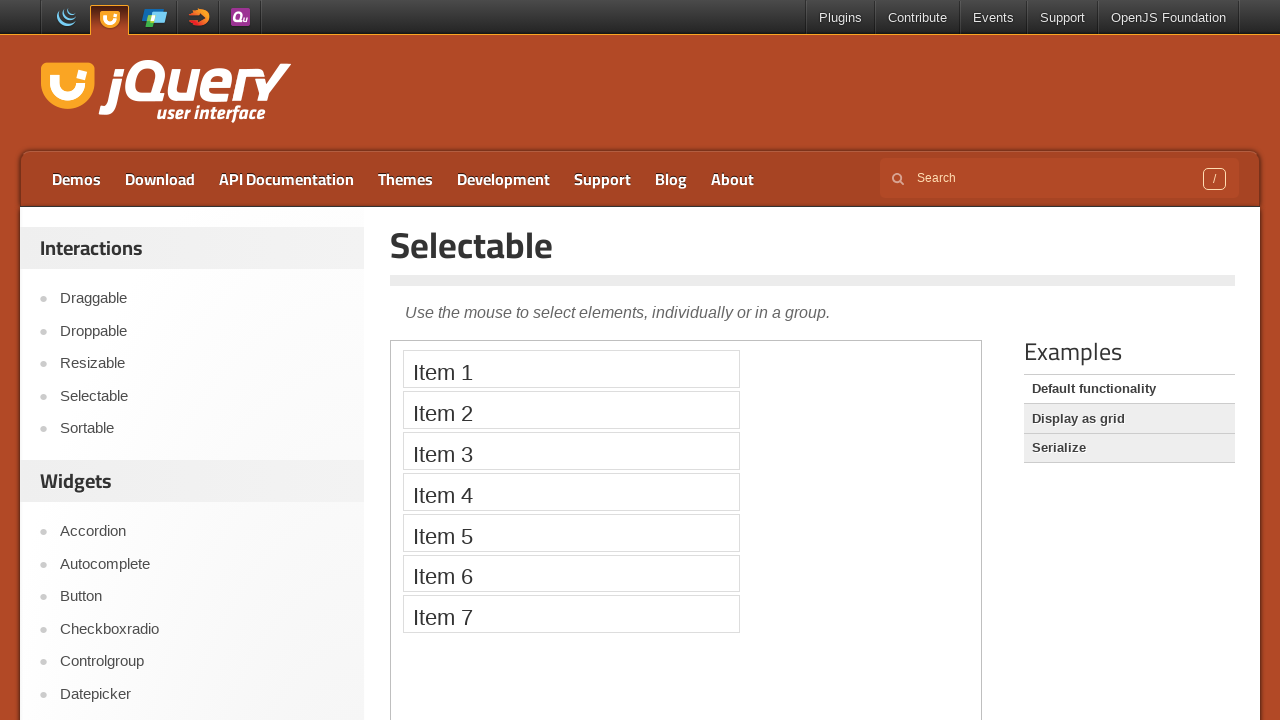

Located the demo frame containing the jQuery UI selectable widget
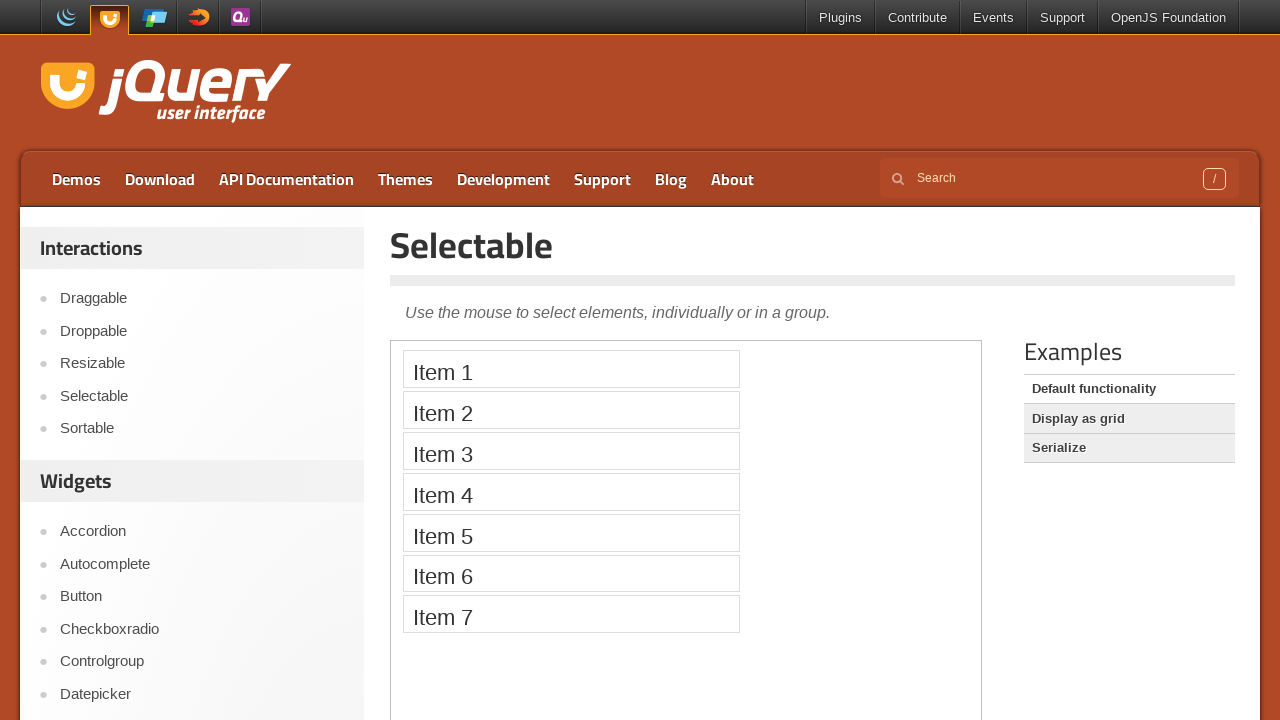

Located all selectable items in the widget
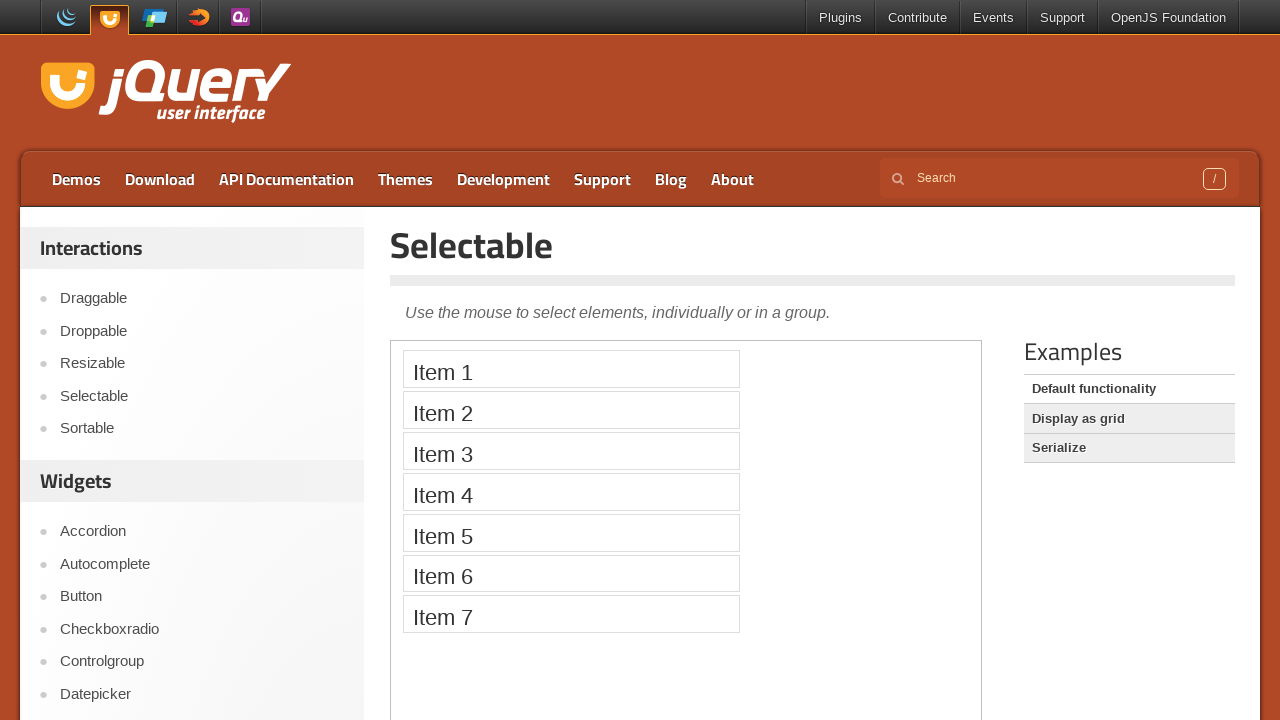

Performed click and hold action on the first selectable item at (571, 369) on .demo-frame >> internal:control=enter-frame >> ol#selectable * >> nth=0
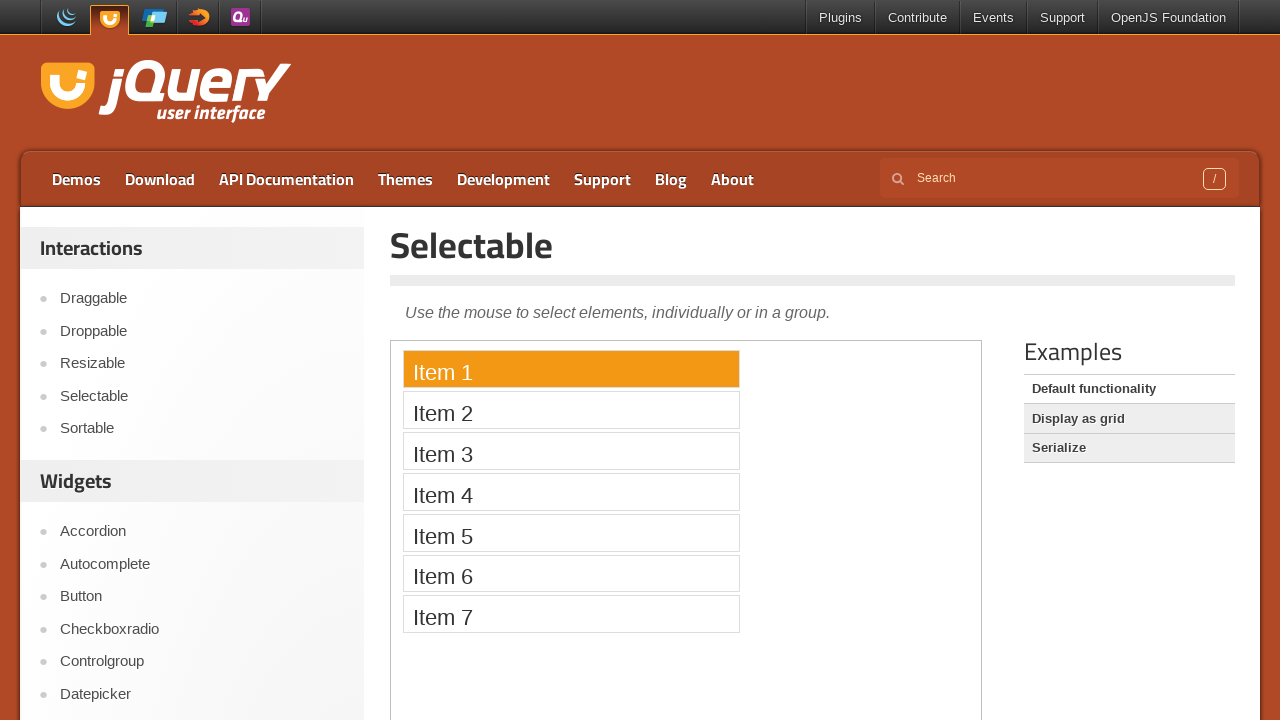

Clicked on the second selectable item at (571, 410) on .demo-frame >> internal:control=enter-frame >> ol#selectable * >> nth=1
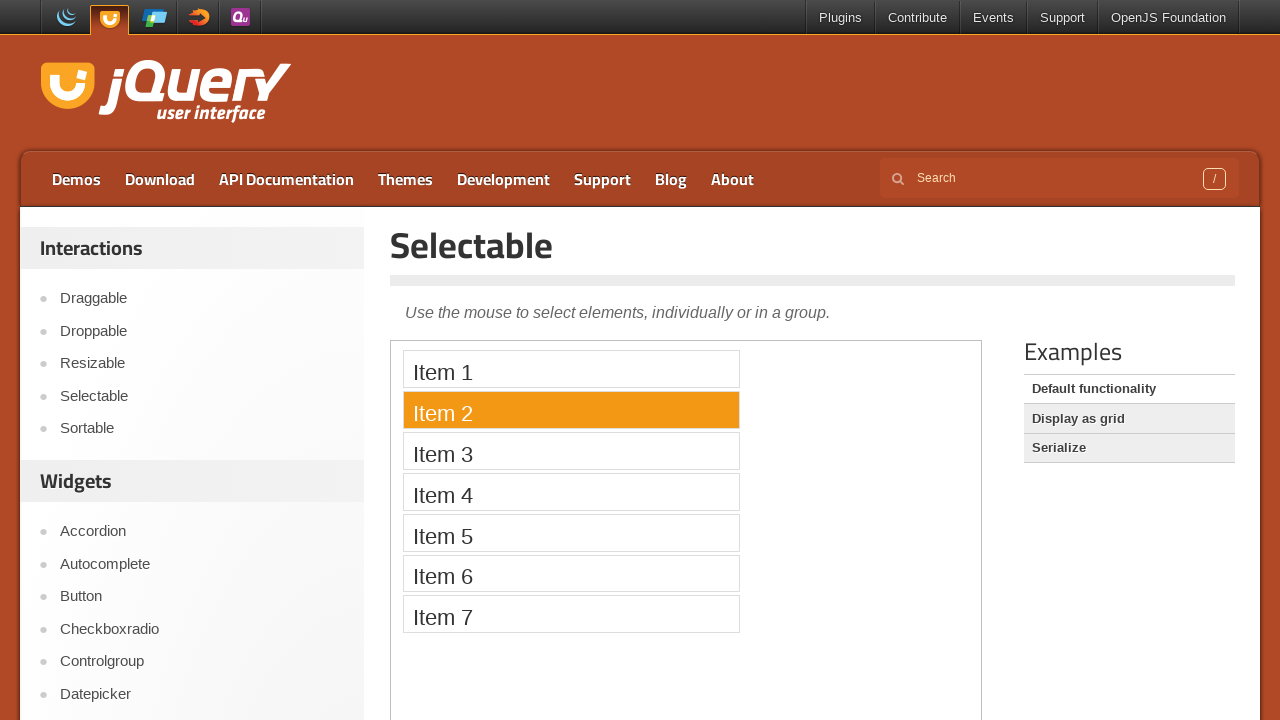

Performed Ctrl+click on the sixth selectable item at (571, 573) on .demo-frame >> internal:control=enter-frame >> ol#selectable * >> nth=5
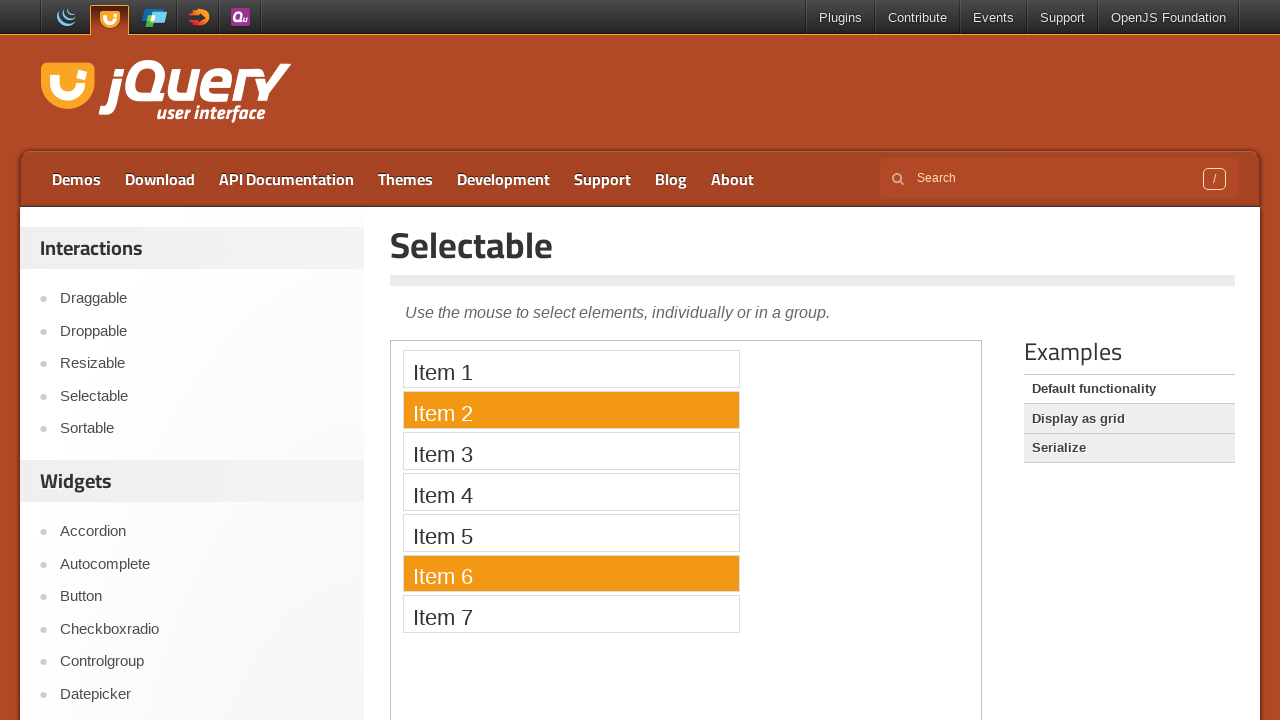

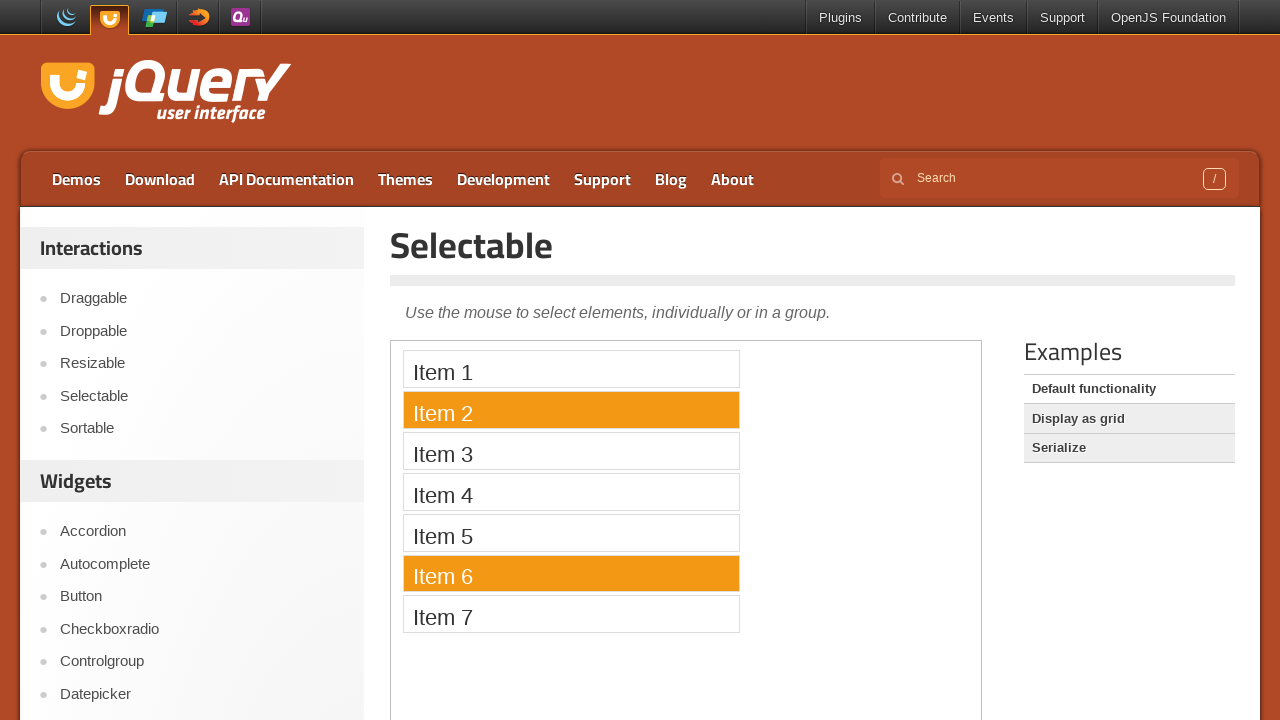